Navigates to jQuery website, clicks on jQuery UI link, and scrolls down the page looking for a Slider link

Starting URL: https://jquery.com/

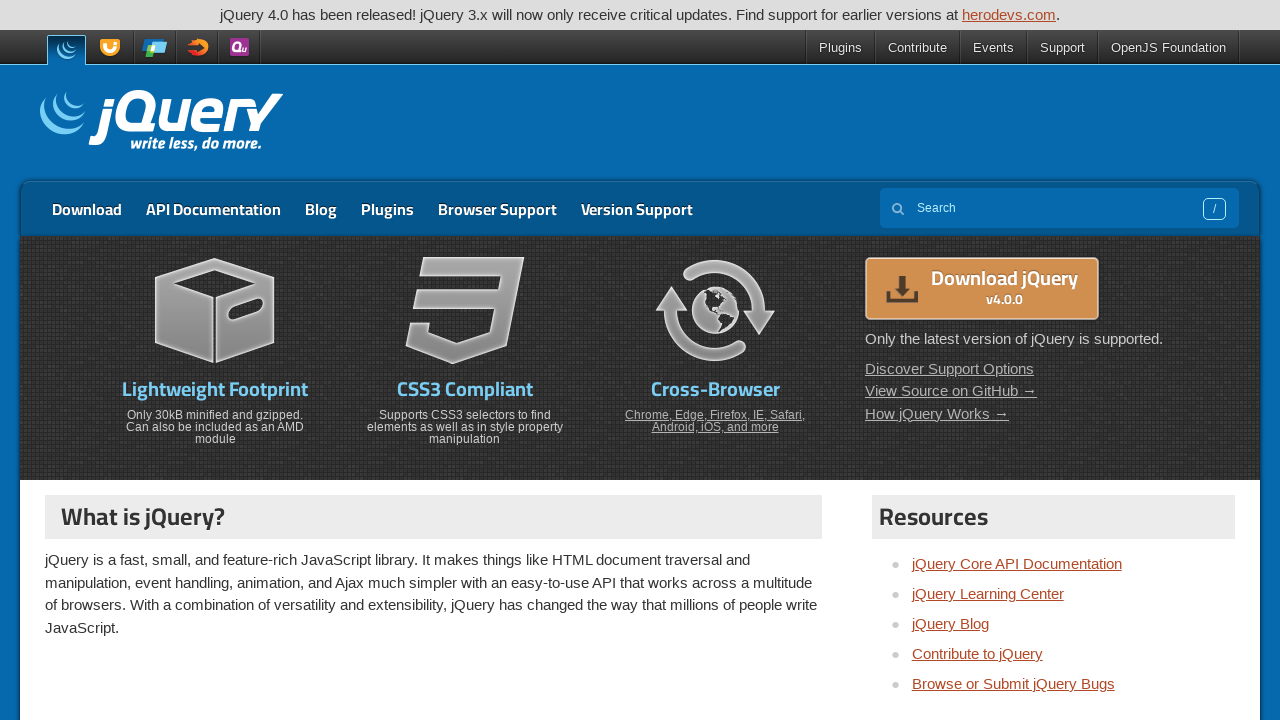

Verified page title is 'jQuery'
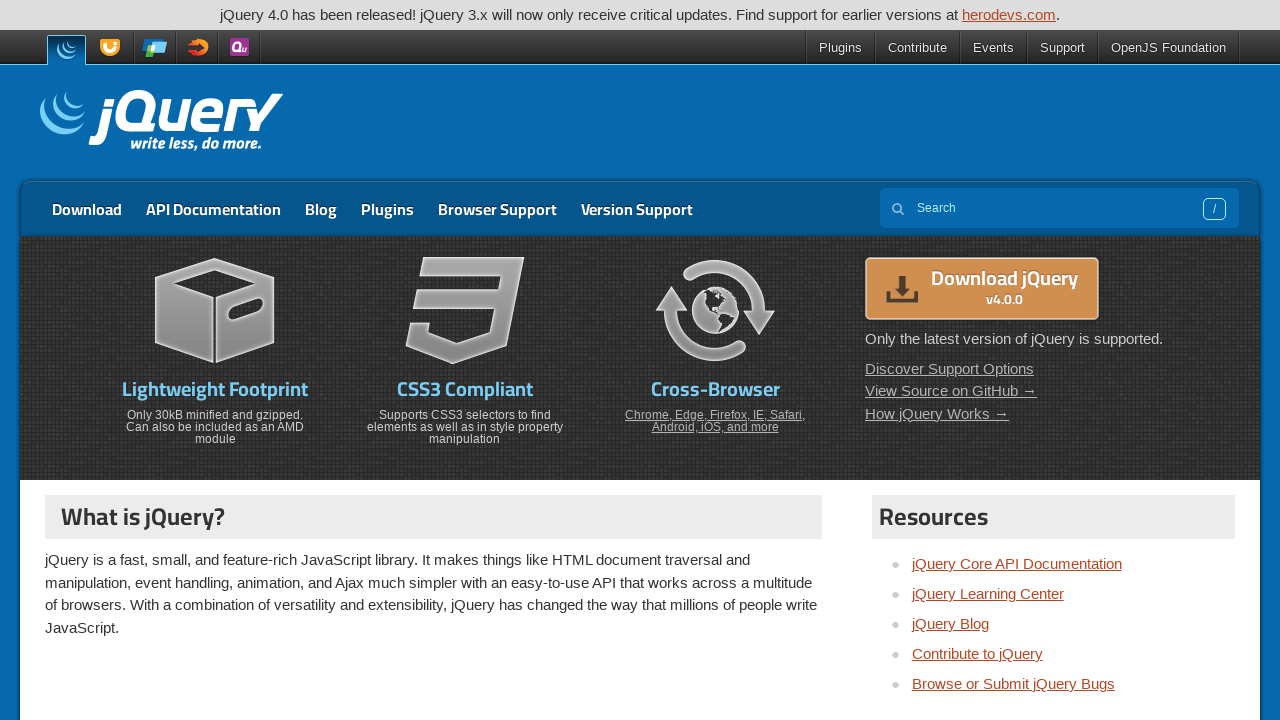

Clicked on jQuery UI link at (112, 48) on a:text('jQuery UI')
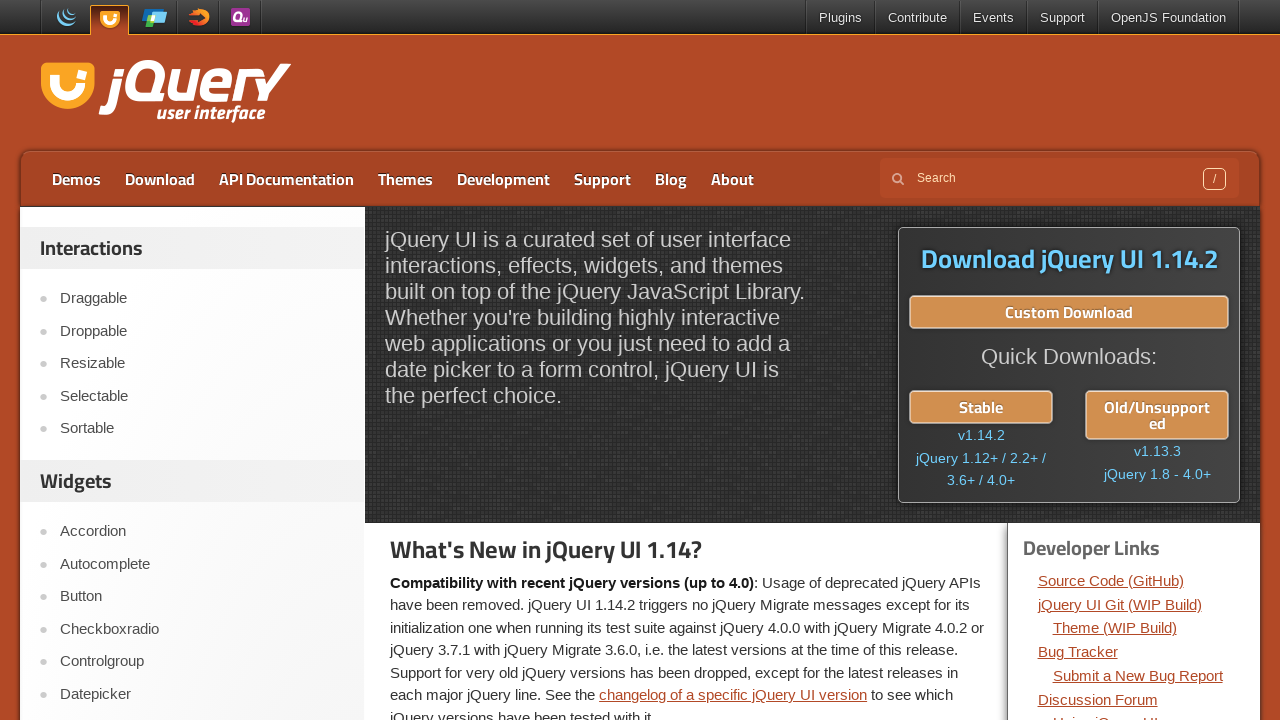

Waited for page to load (networkidle)
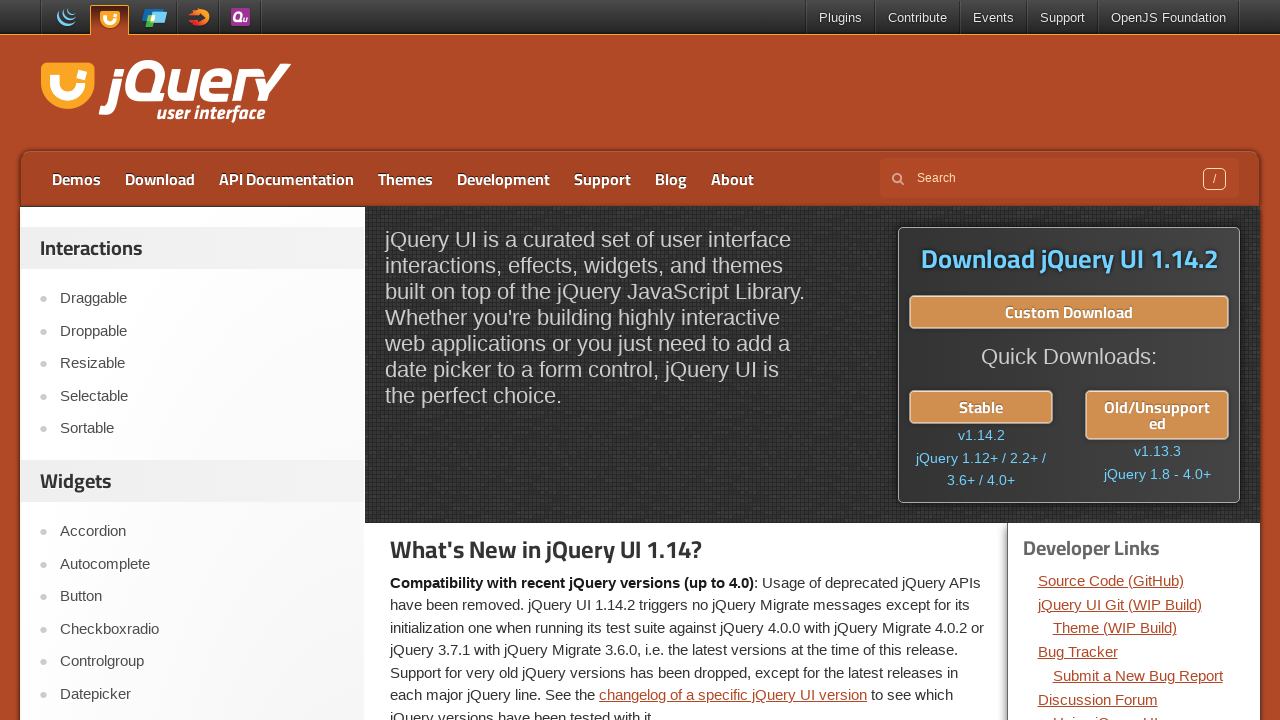

Scrolled down 400 pixels while searching for Slider link
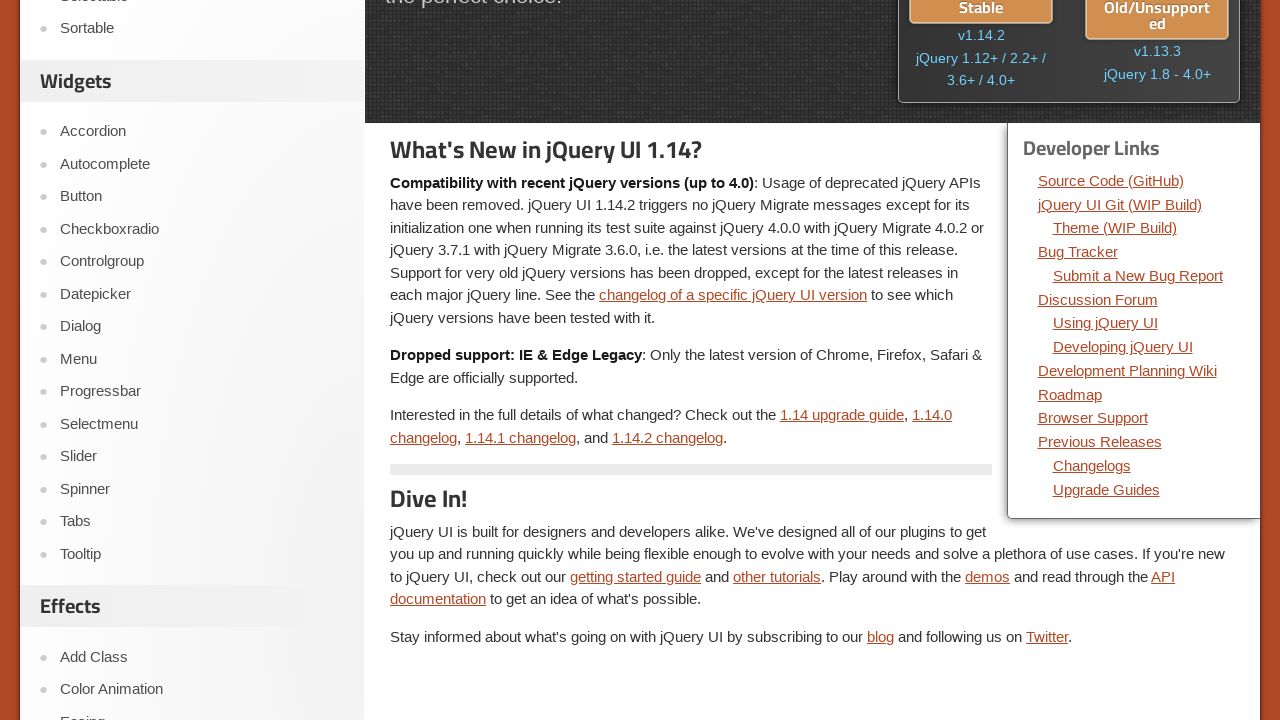

Waited 1 second before next scroll attempt
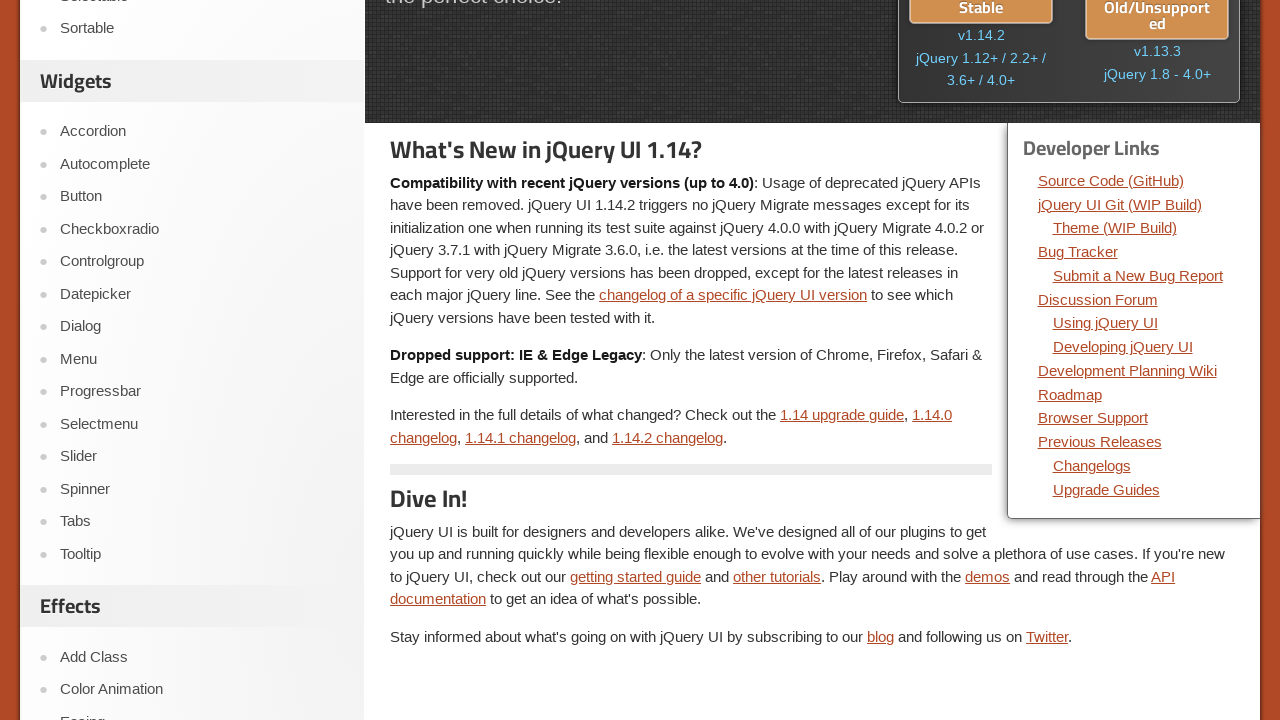

Scrolled down 400 pixels while searching for Slider link
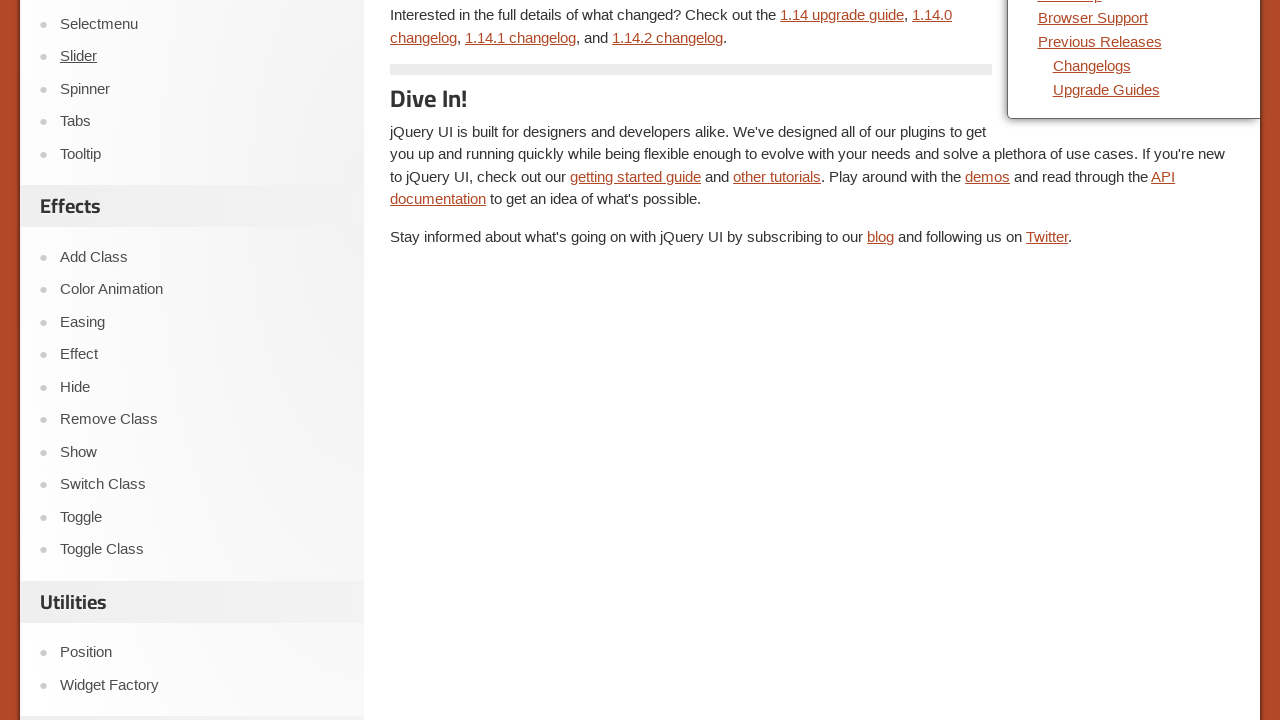

Waited 1 second before next scroll attempt
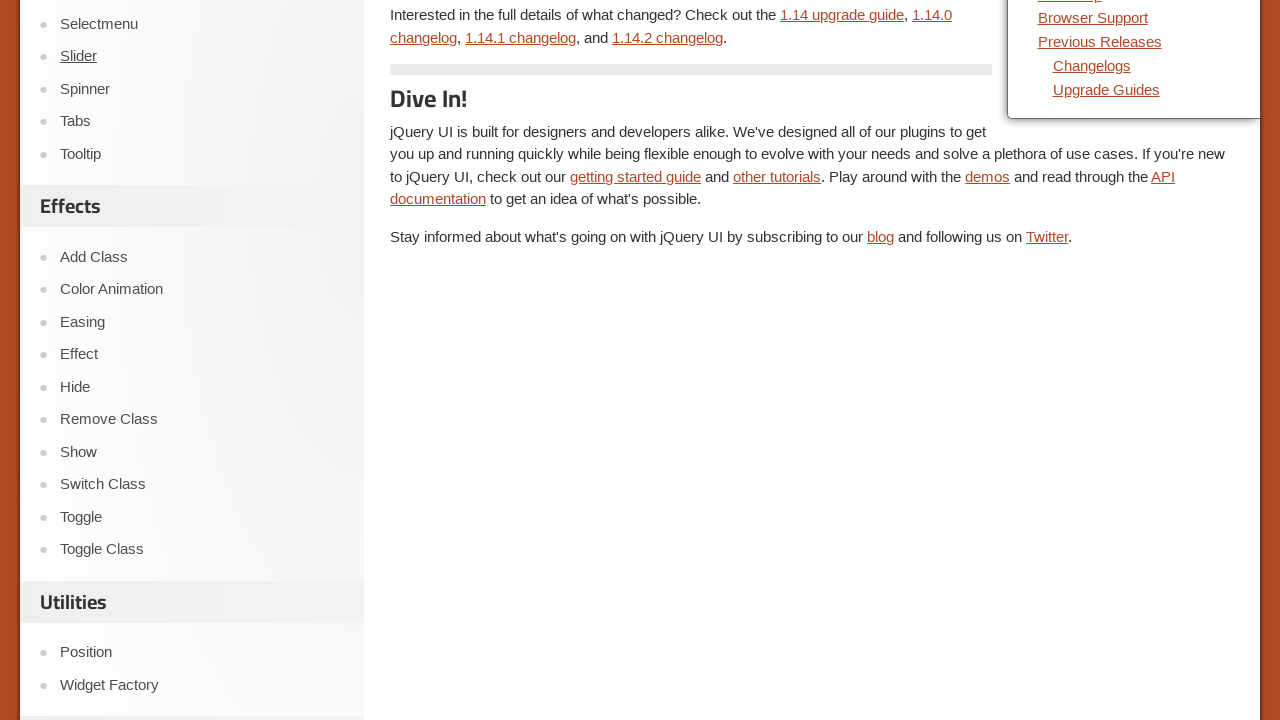

Scrolled down 400 pixels while searching for Slider link
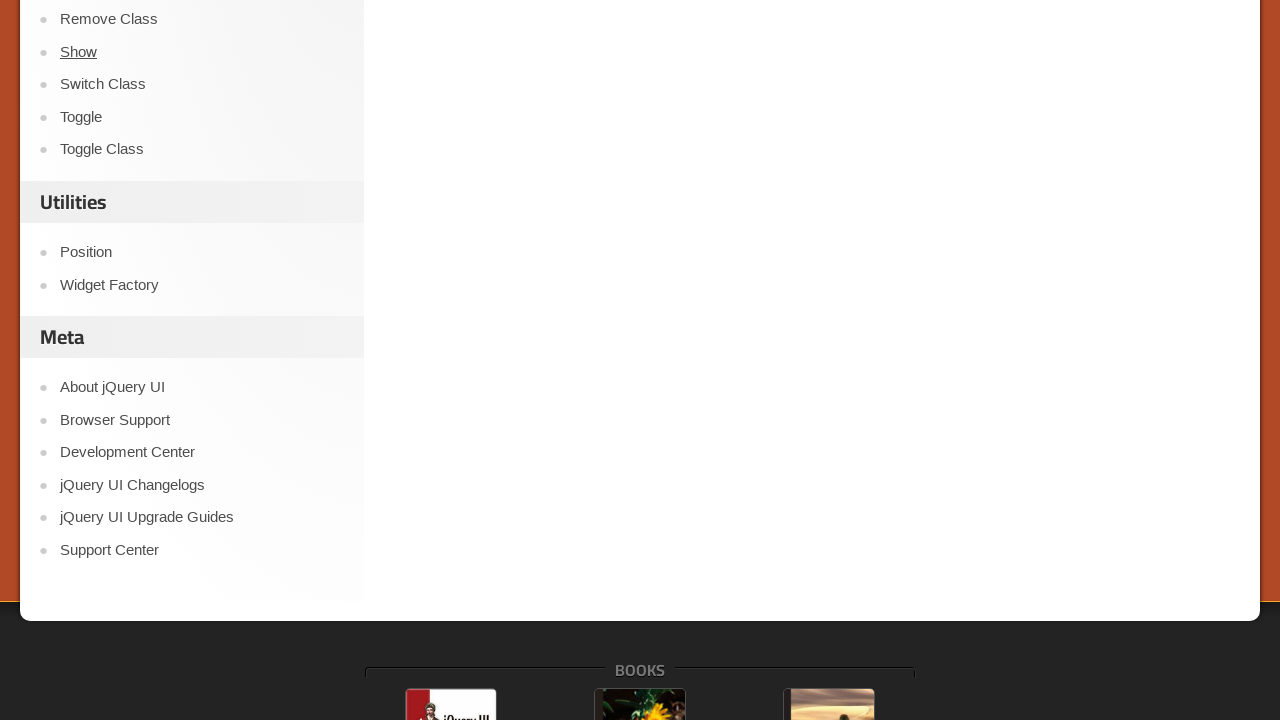

Waited 1 second before next scroll attempt
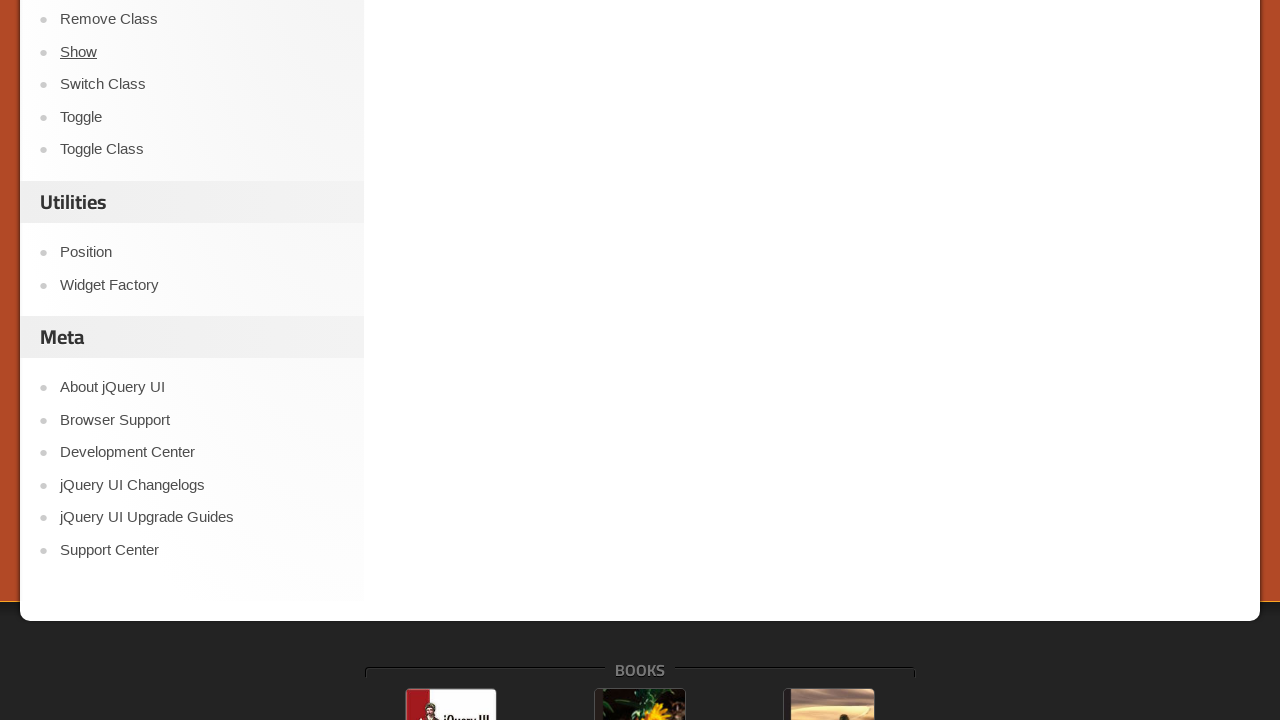

Scrolled down 400 pixels while searching for Slider link
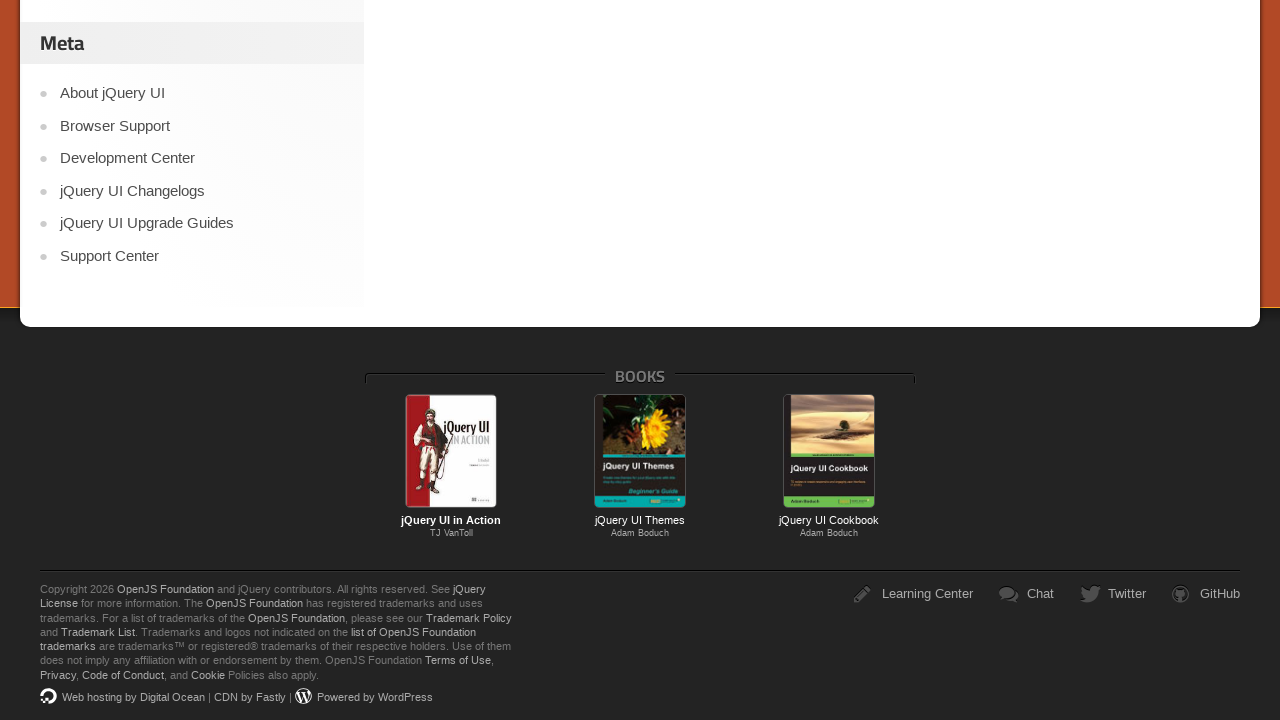

Waited 1 second before next scroll attempt
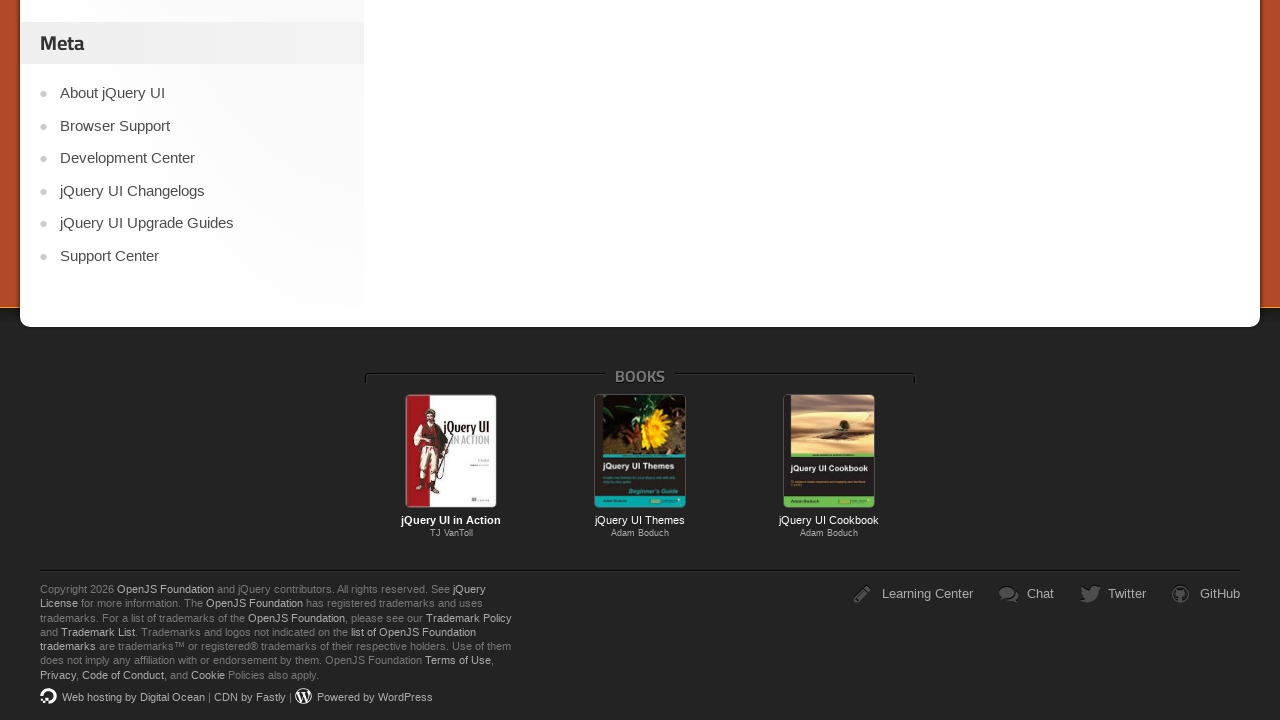

Scrolled down 400 pixels while searching for Slider link
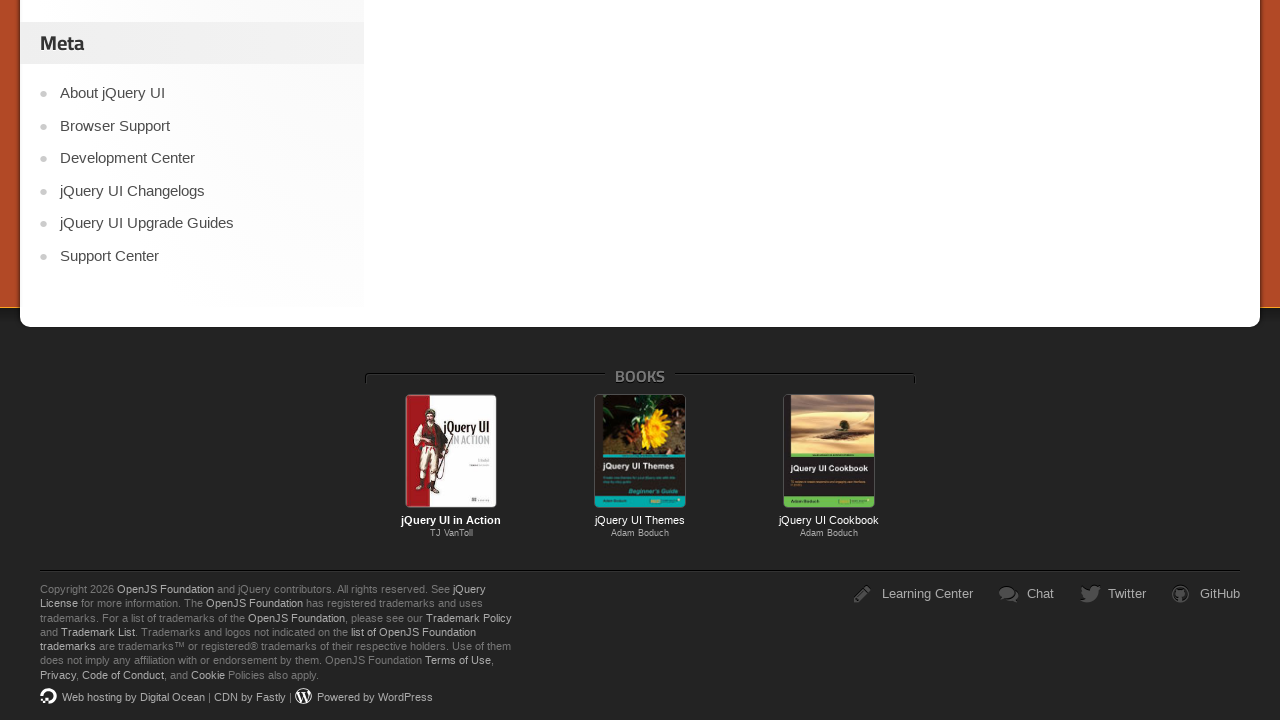

Waited 1 second before next scroll attempt
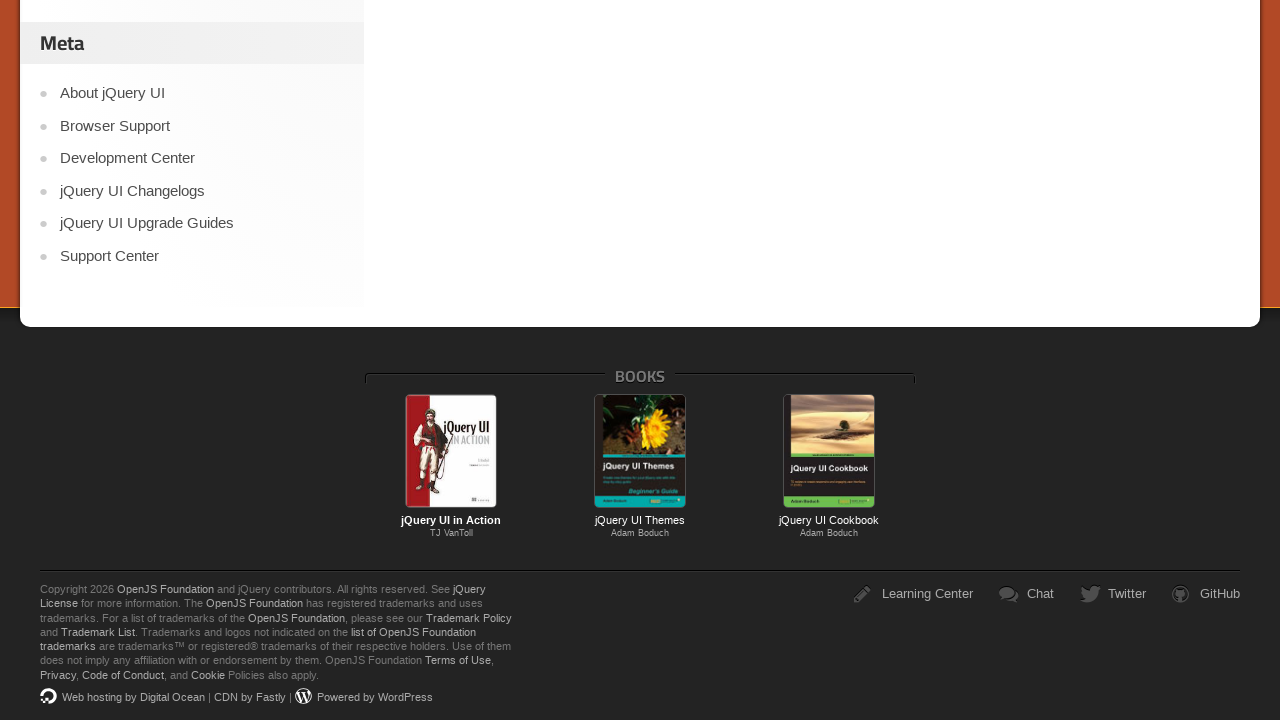

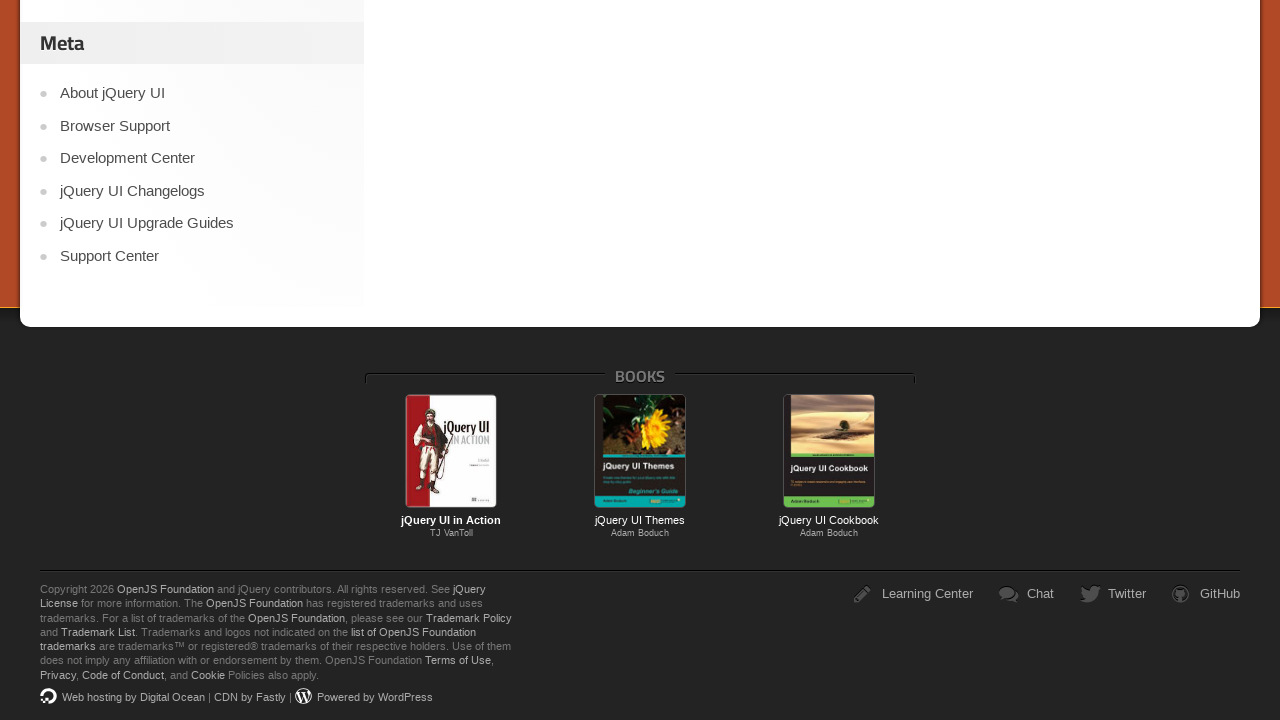